Tests radio button selection based on age group logic

Starting URL: https://www.leafground.com/radio.xhtml

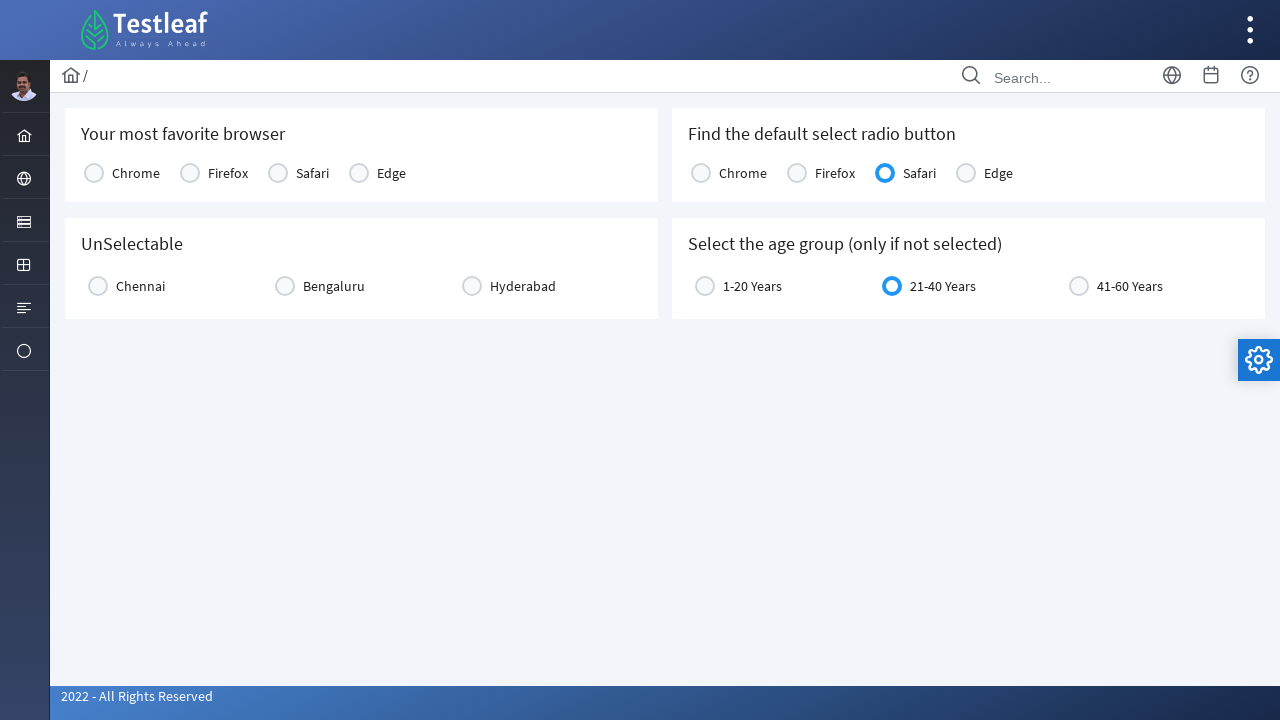

Clicked radio button for age group 1-20 (age 18 falls within this range) at (705, 286) on xpath=//div[@id='j_idt87:age']//div[contains(@class,'ui-radiobutton-box')] >> nt
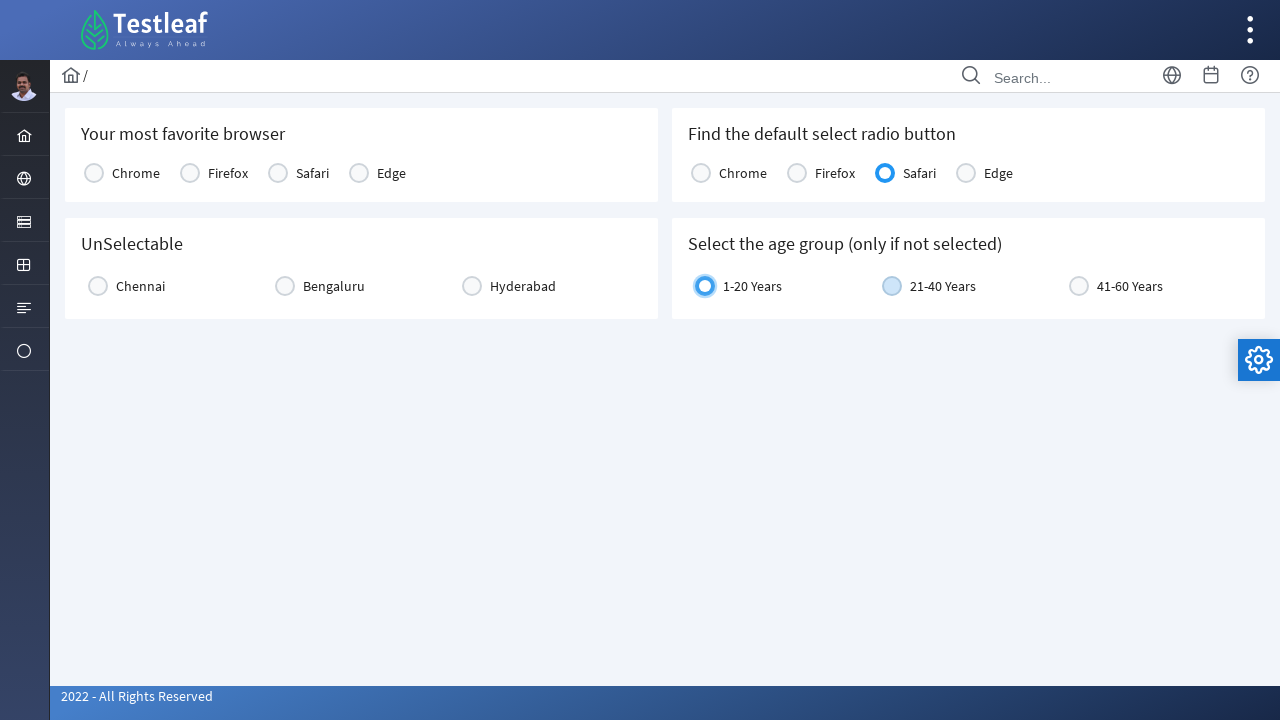

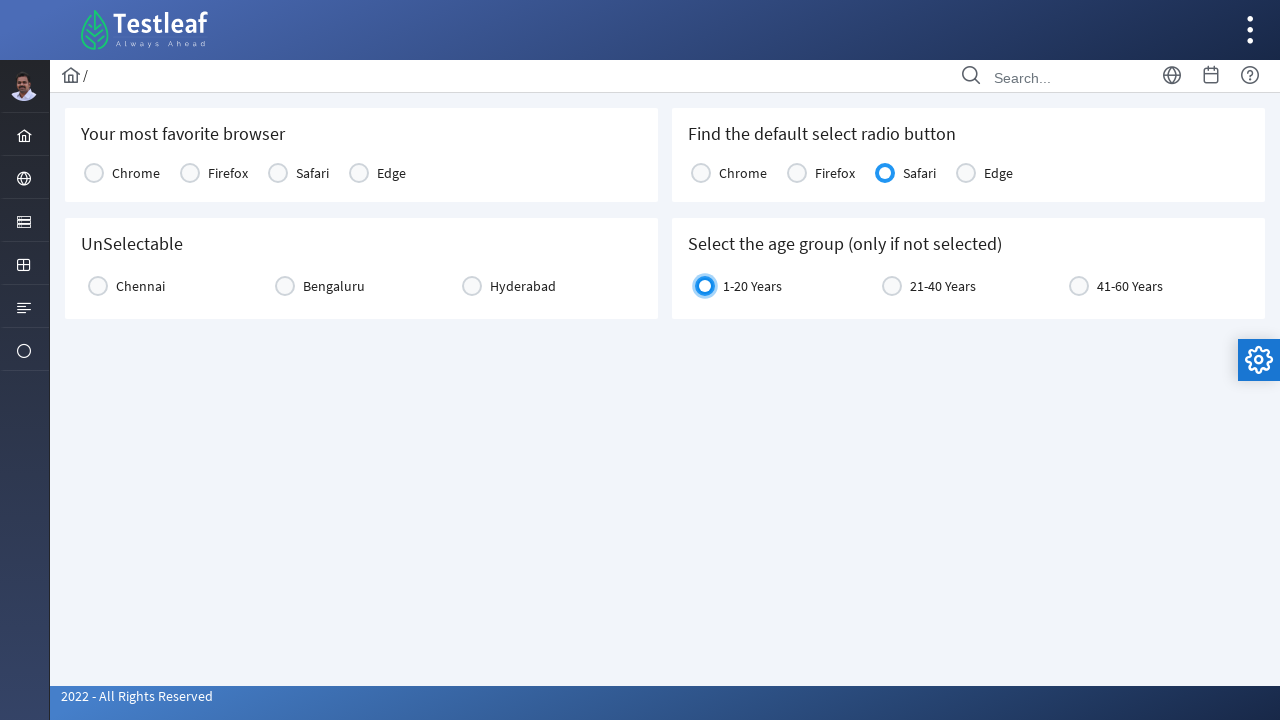